Tests DOM manipulation by removing the target="_blank" attribute from a link, then clicking it to open the content in the same tab instead of a new tab

Starting URL: https://rahulshettyacademy.com/AutomationPractice/

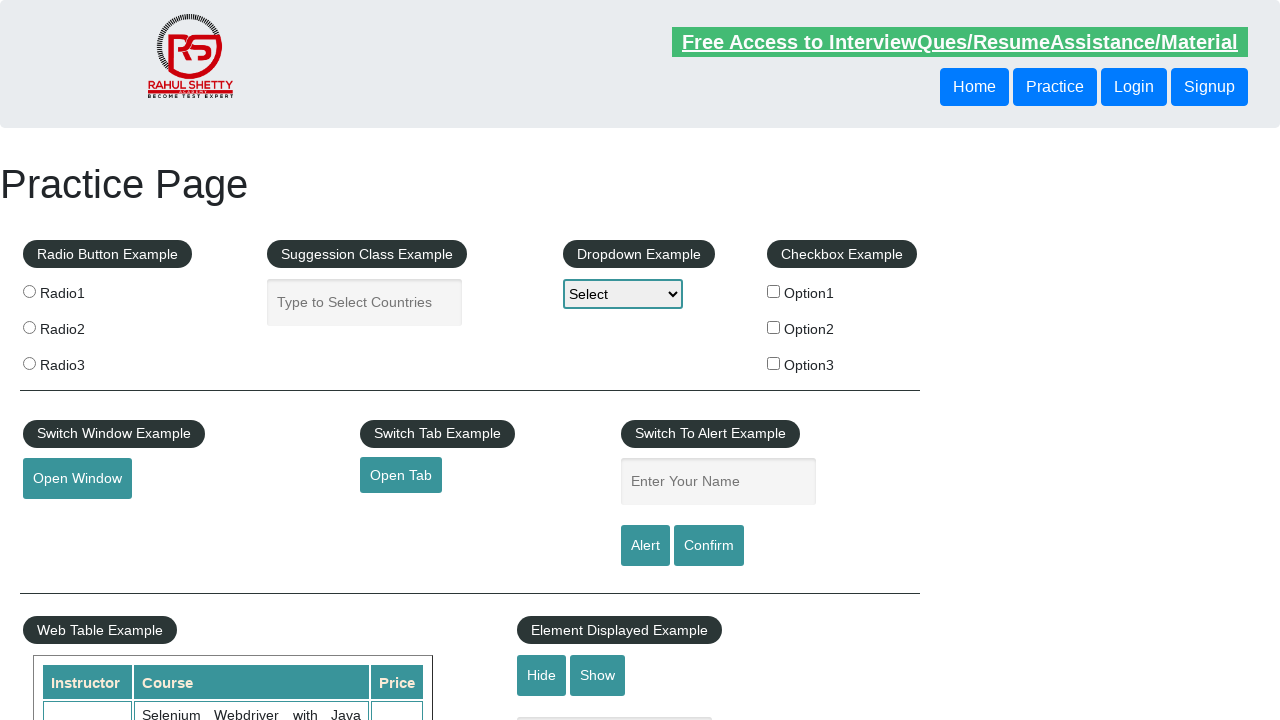

Retrieved target attribute from #opentab link element
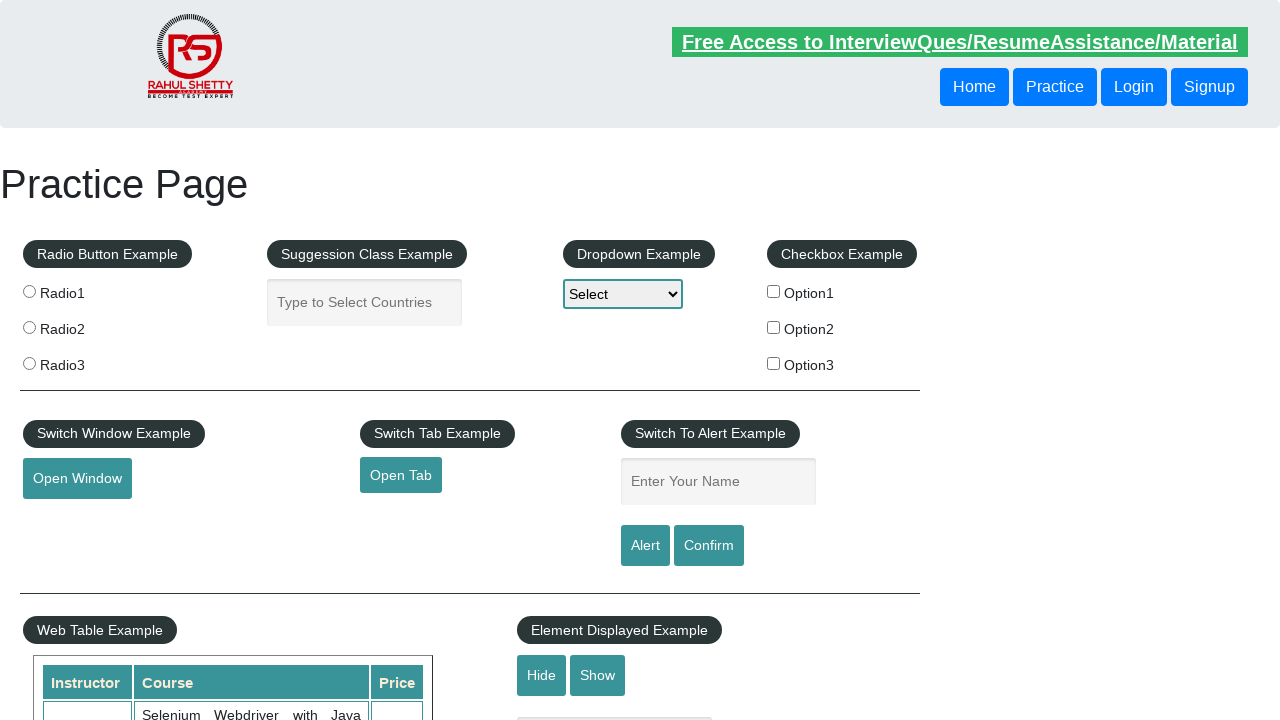

Verified target attribute equals '_blank'
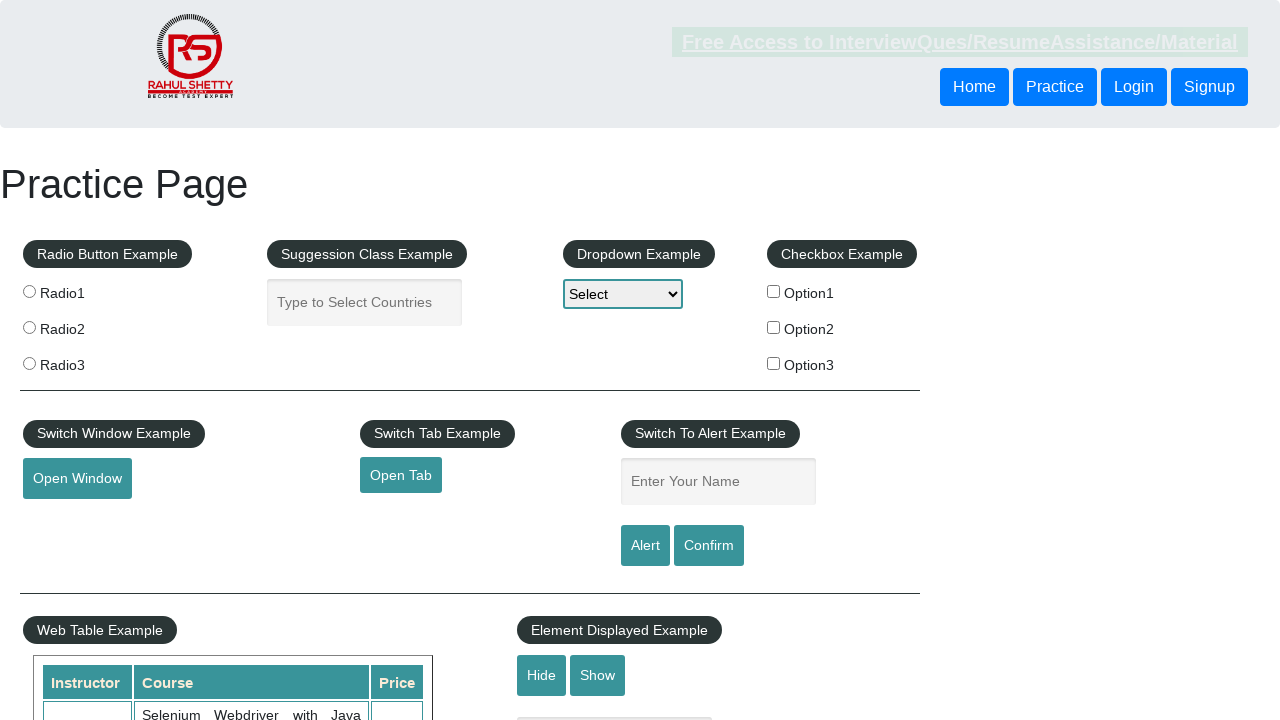

Removed target attribute from #opentab link using JavaScript
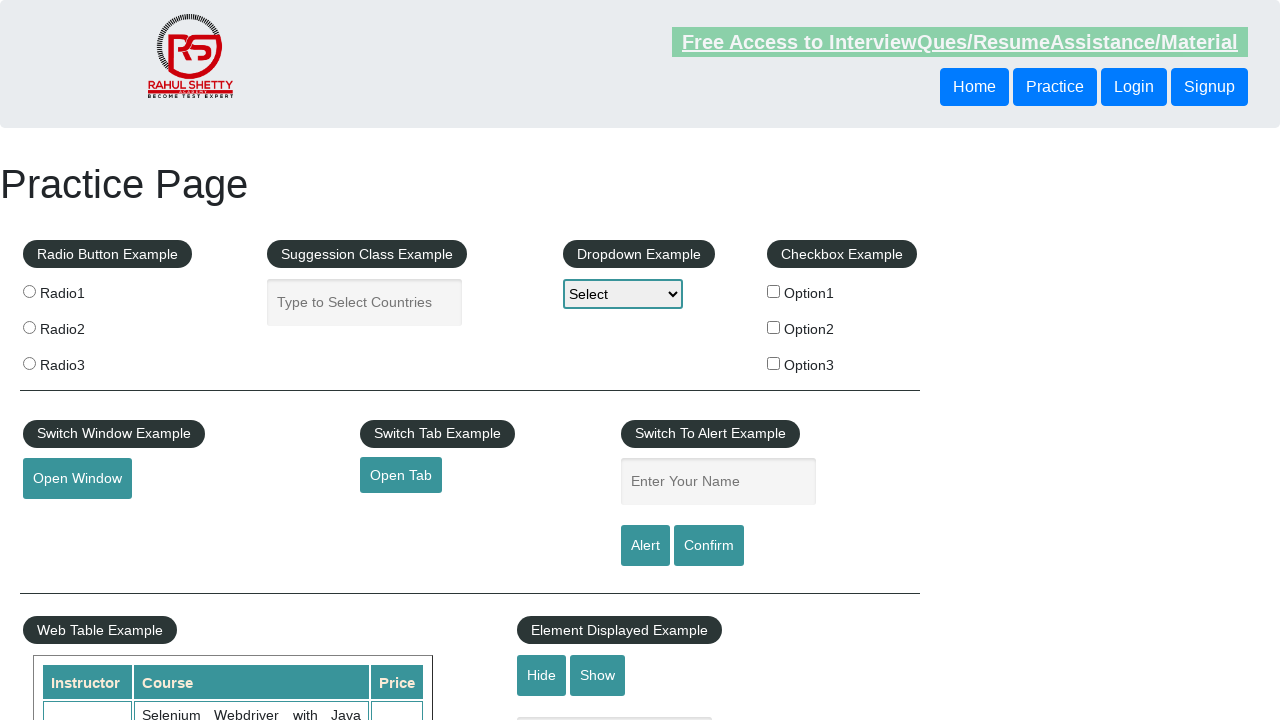

Clicked #opentab link to navigate in same tab at (401, 475) on #opentab
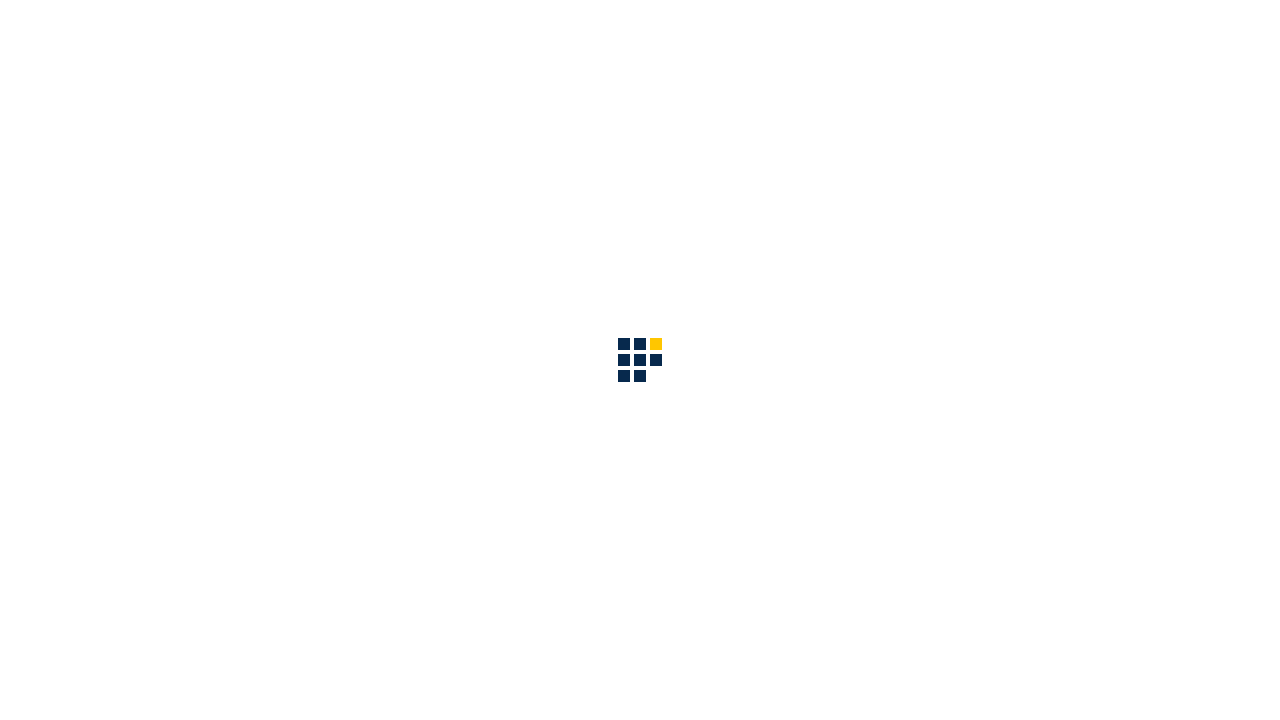

Page navigation completed and loaded
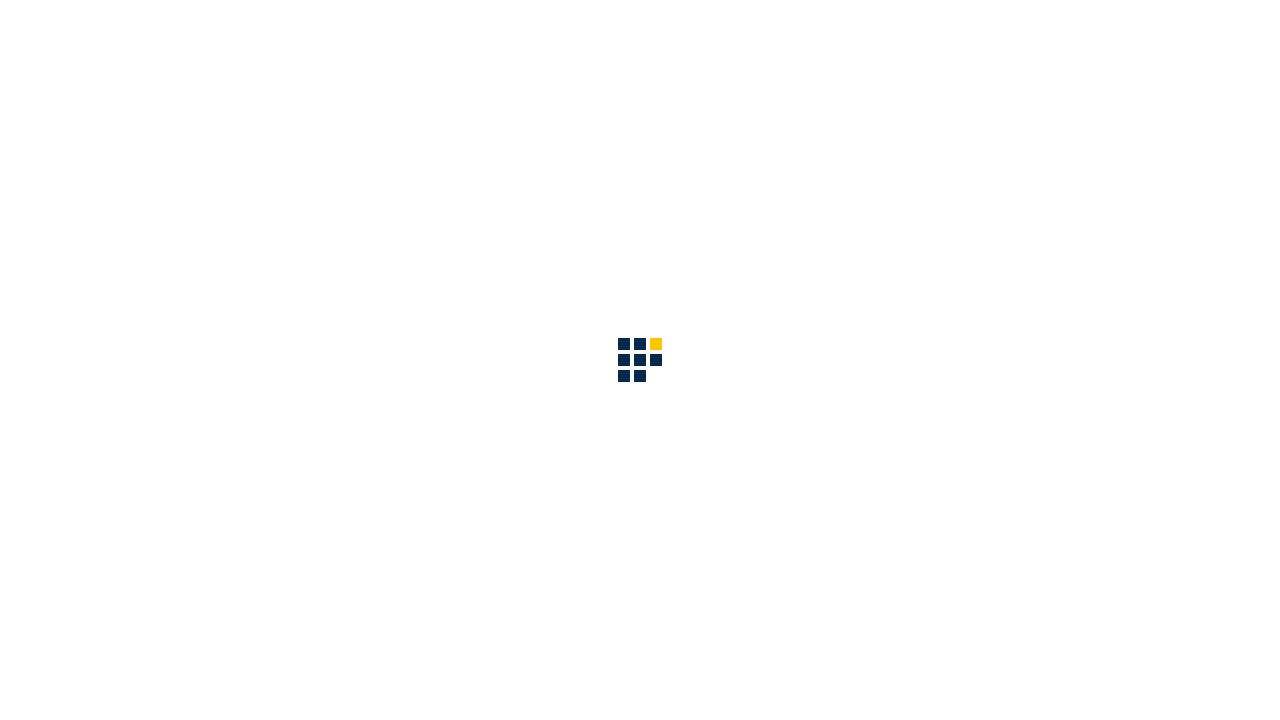

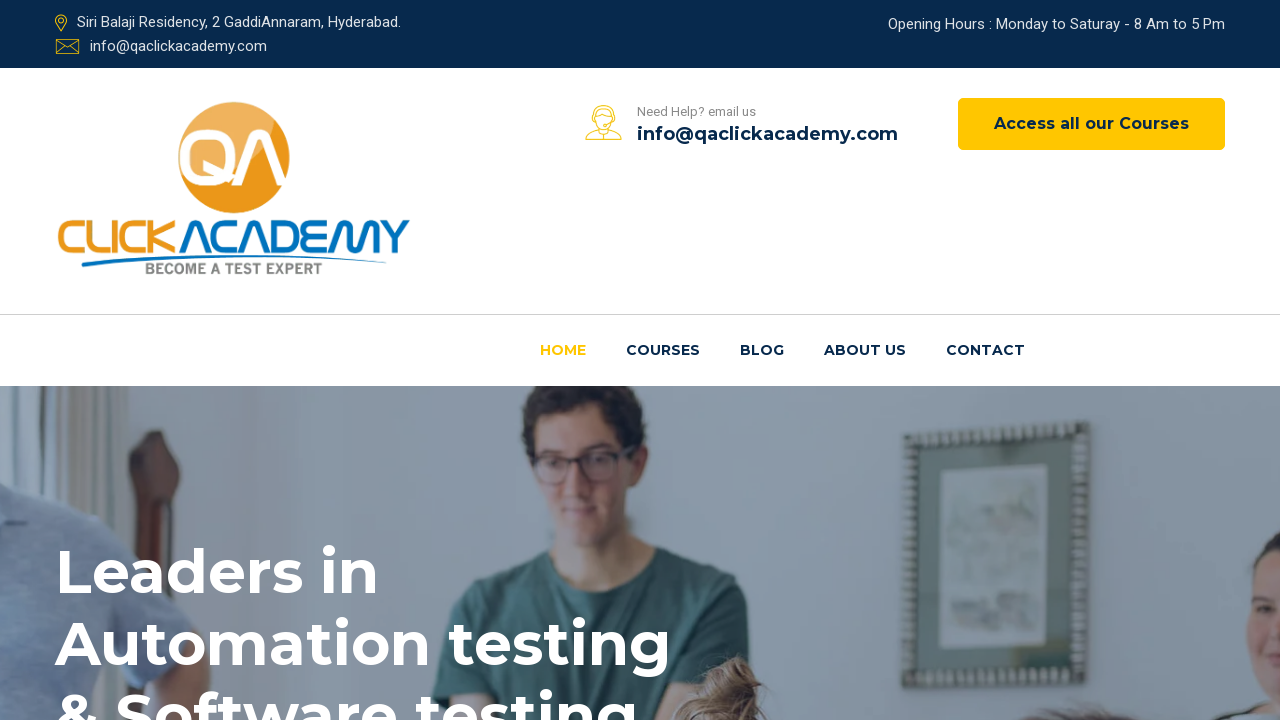